Tests drag-and-drop functionality by dragging multiple elements from their source positions to a target drop zone

Starting URL: https://grotechminds.com/drag-and-drop/

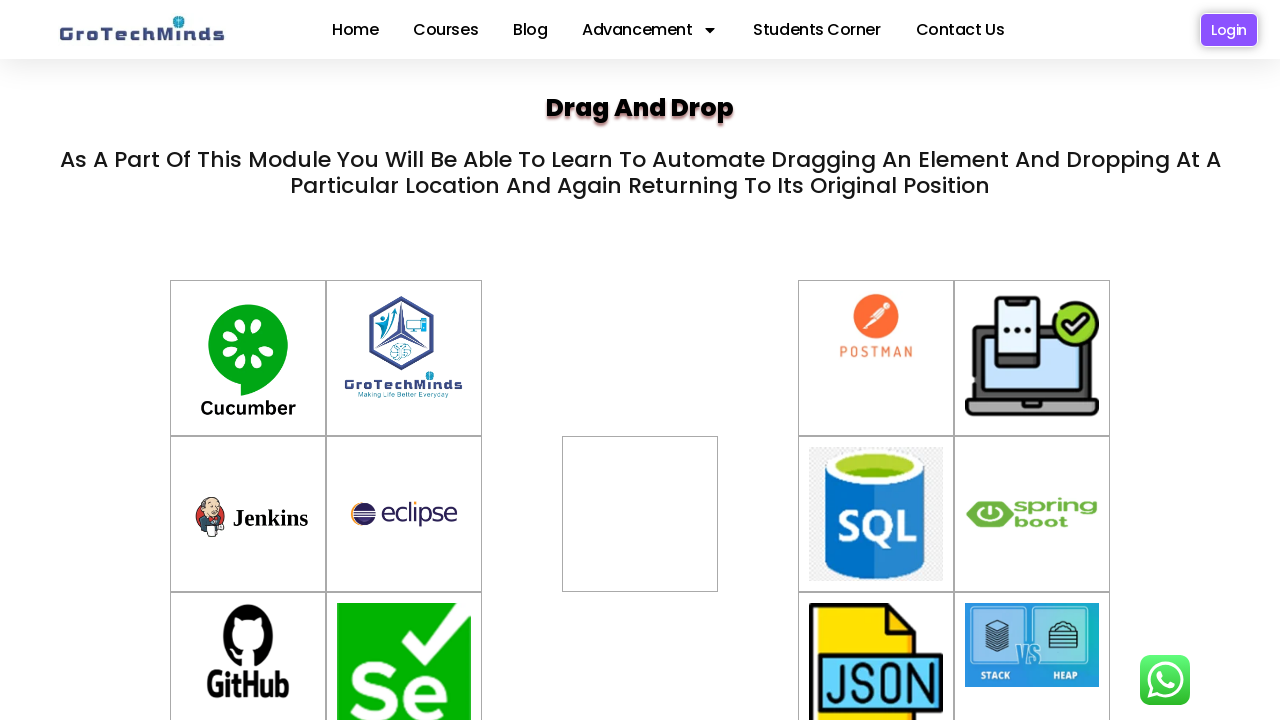

Navigated to drag-and-drop test page
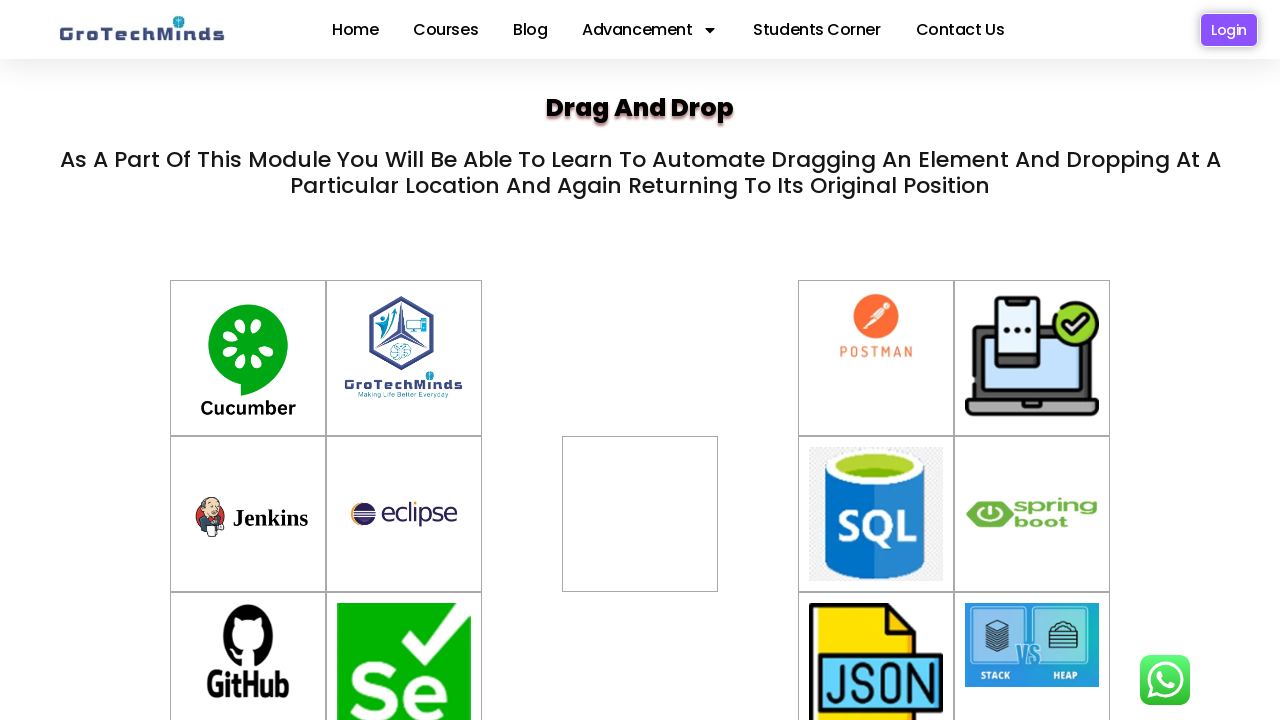

Dragged drag11 element to target drop zone (div2) at (640, 494)
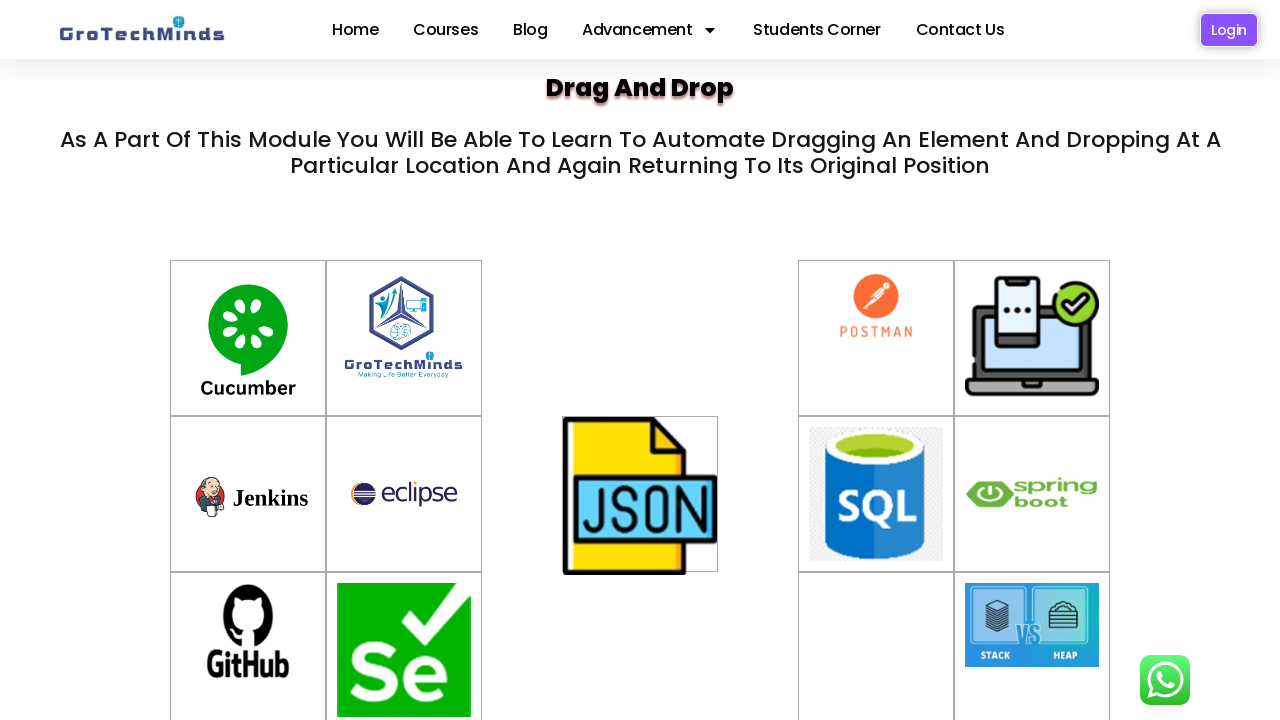

Dragged drag6 element to target drop zone (div2) at (640, 494)
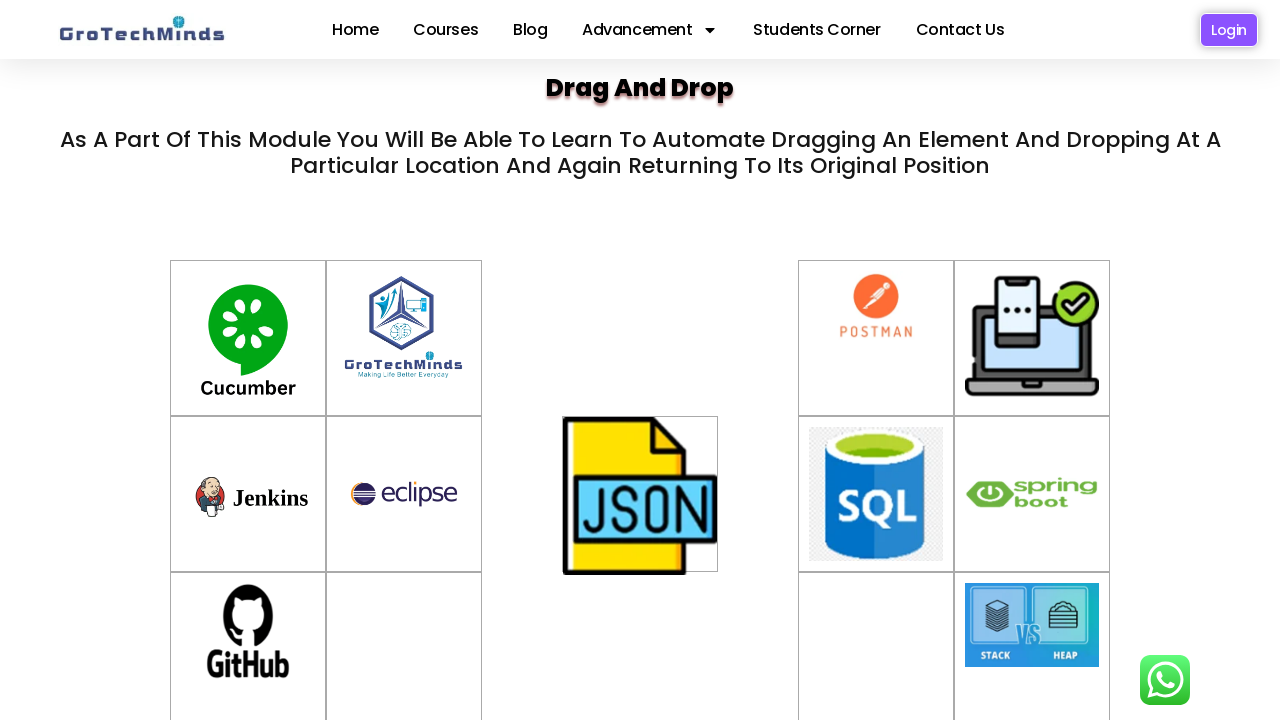

Dragged drag1 element to target drop zone (div2) at (640, 494)
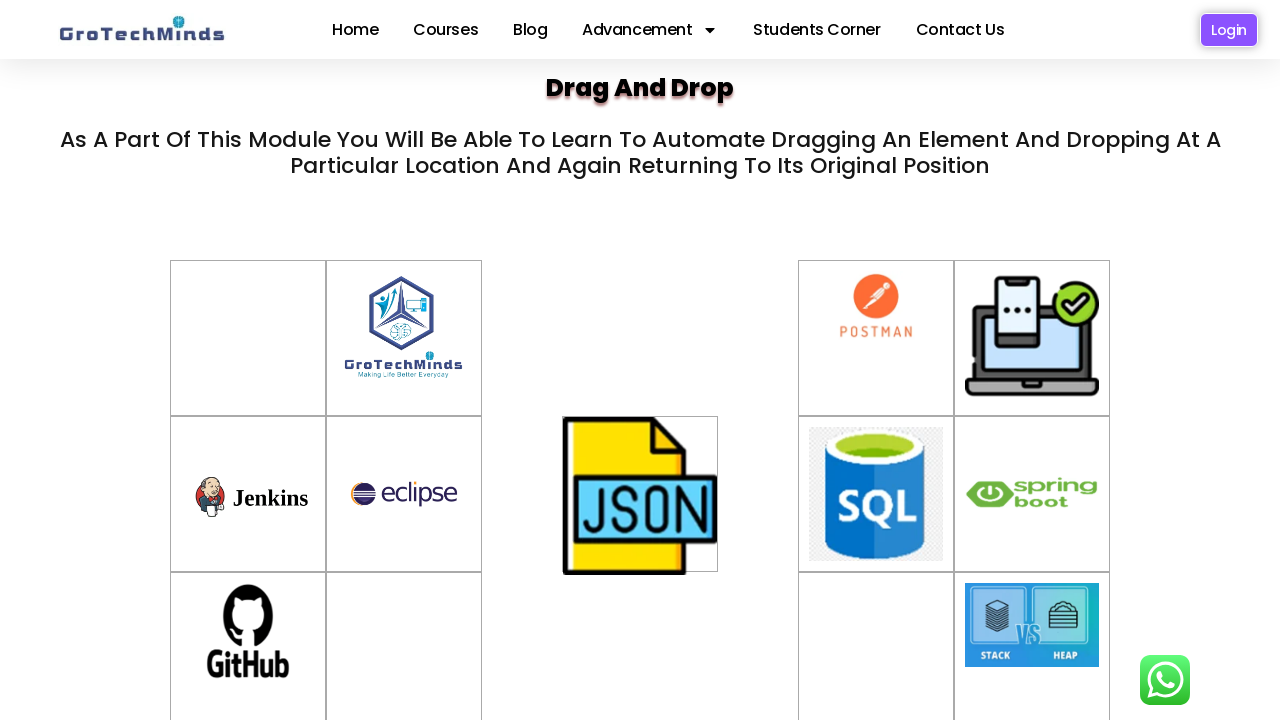

Dragged drag4 element to target drop zone (div2) at (640, 494)
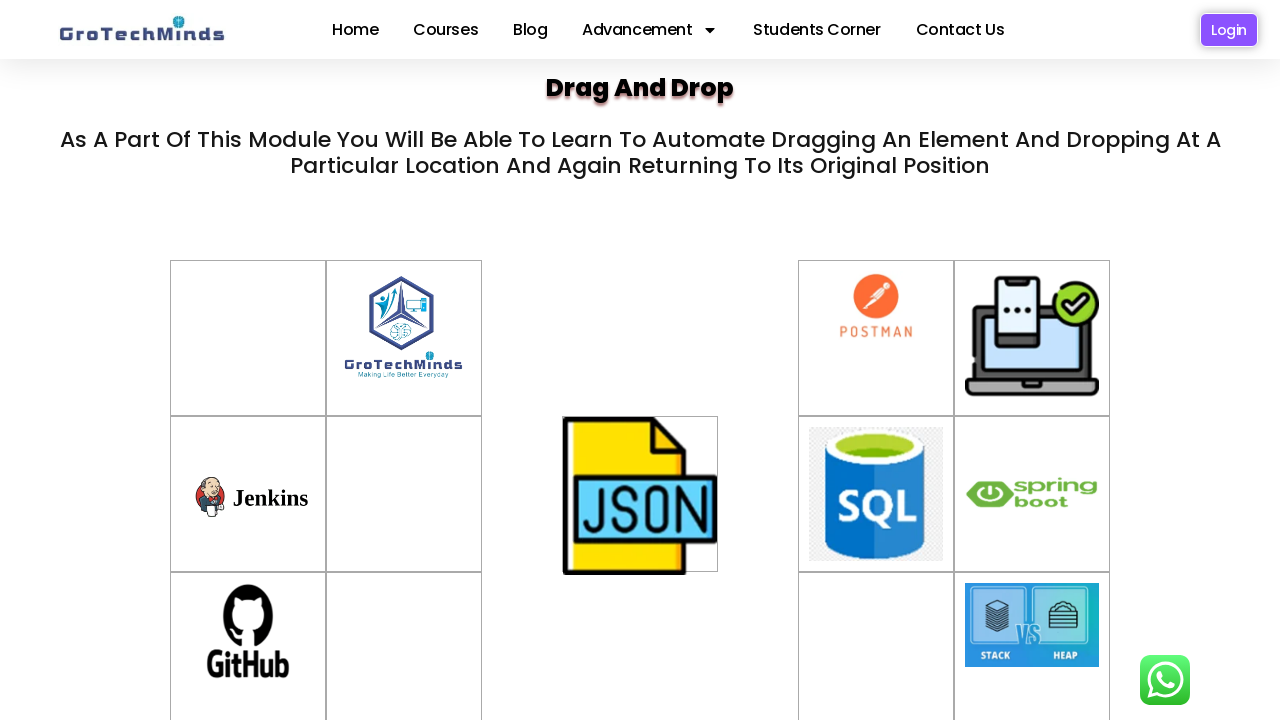

Dragged drag3 element to target drop zone (div2) at (640, 494)
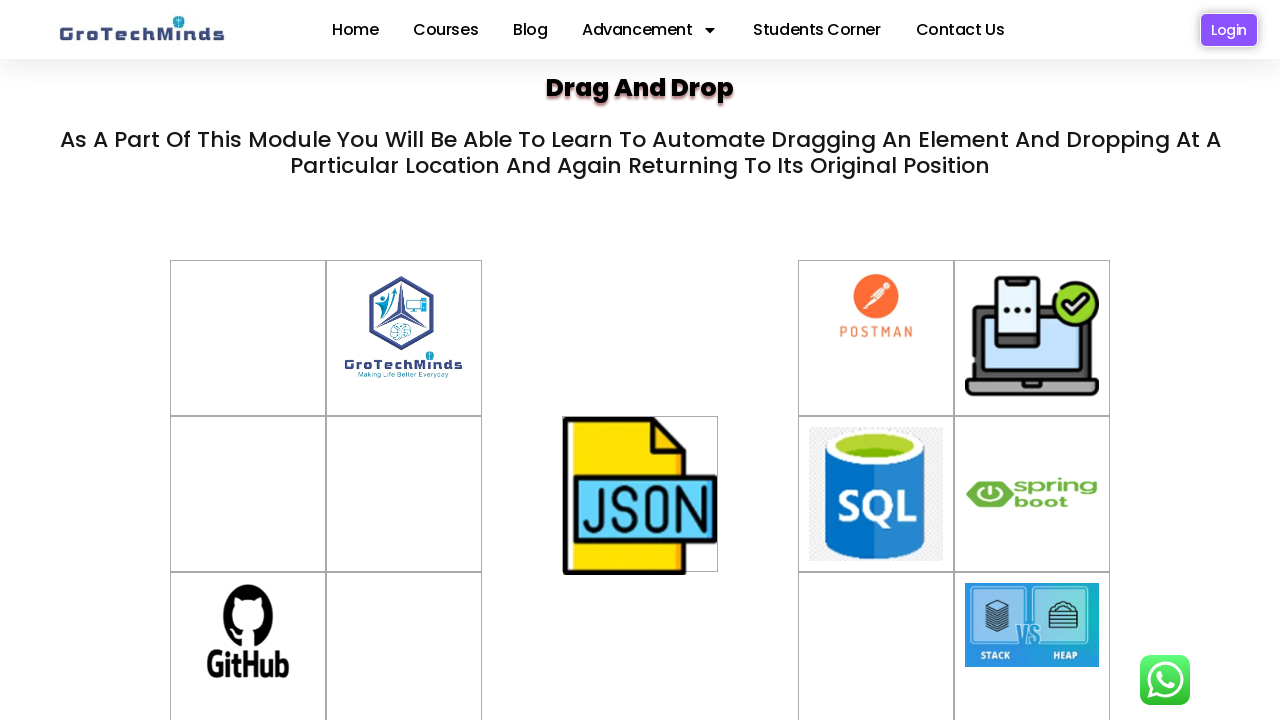

Dragged drag10 element to target drop zone (div2) at (640, 494)
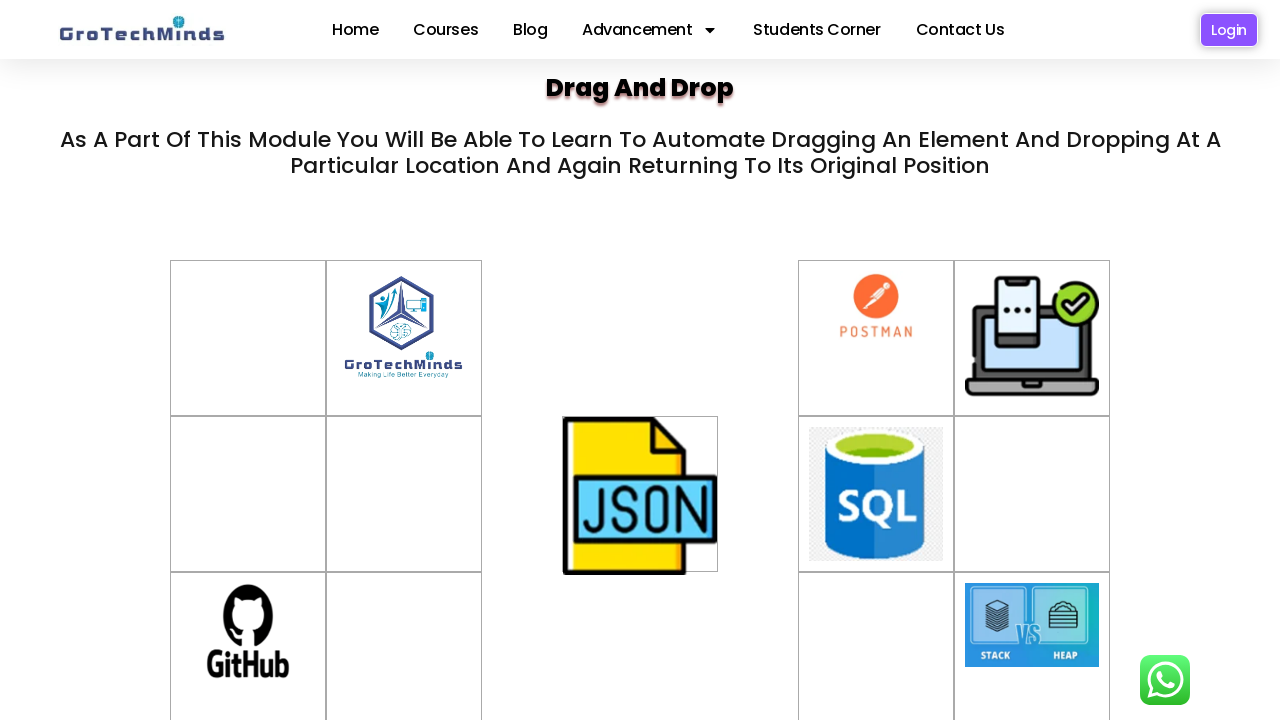

Dragged drag9 element to target drop zone (div2) at (640, 494)
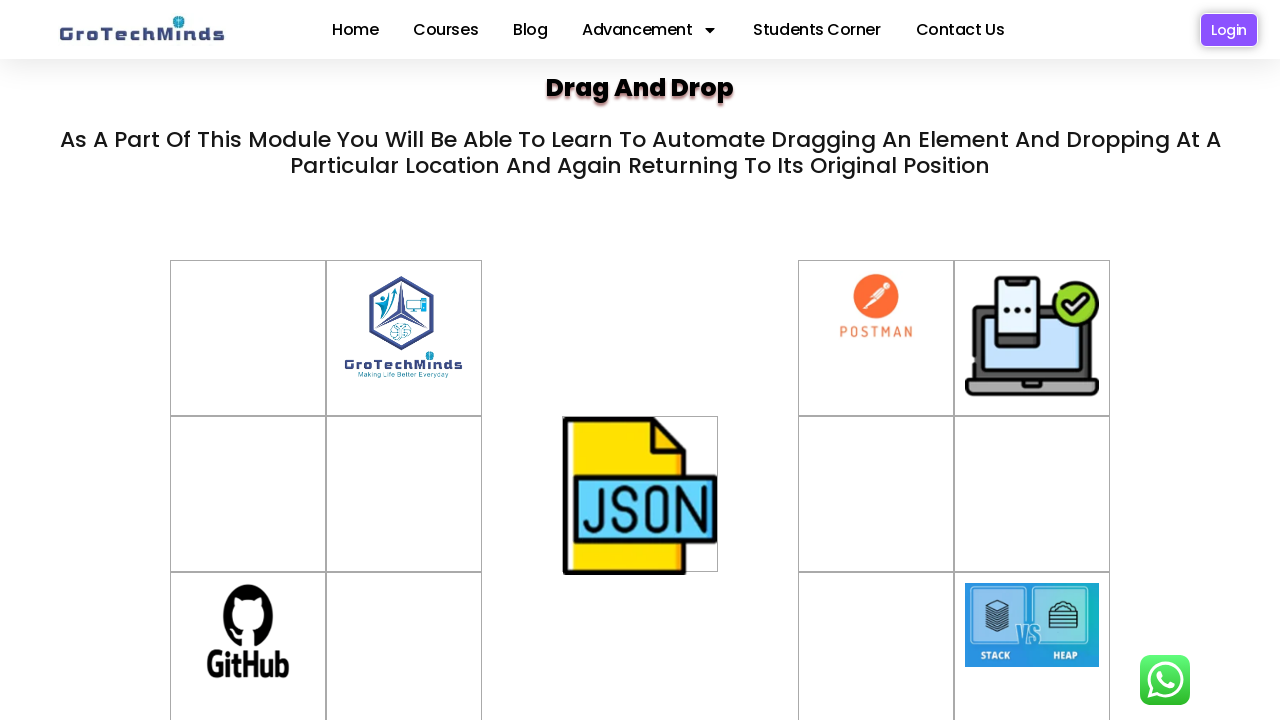

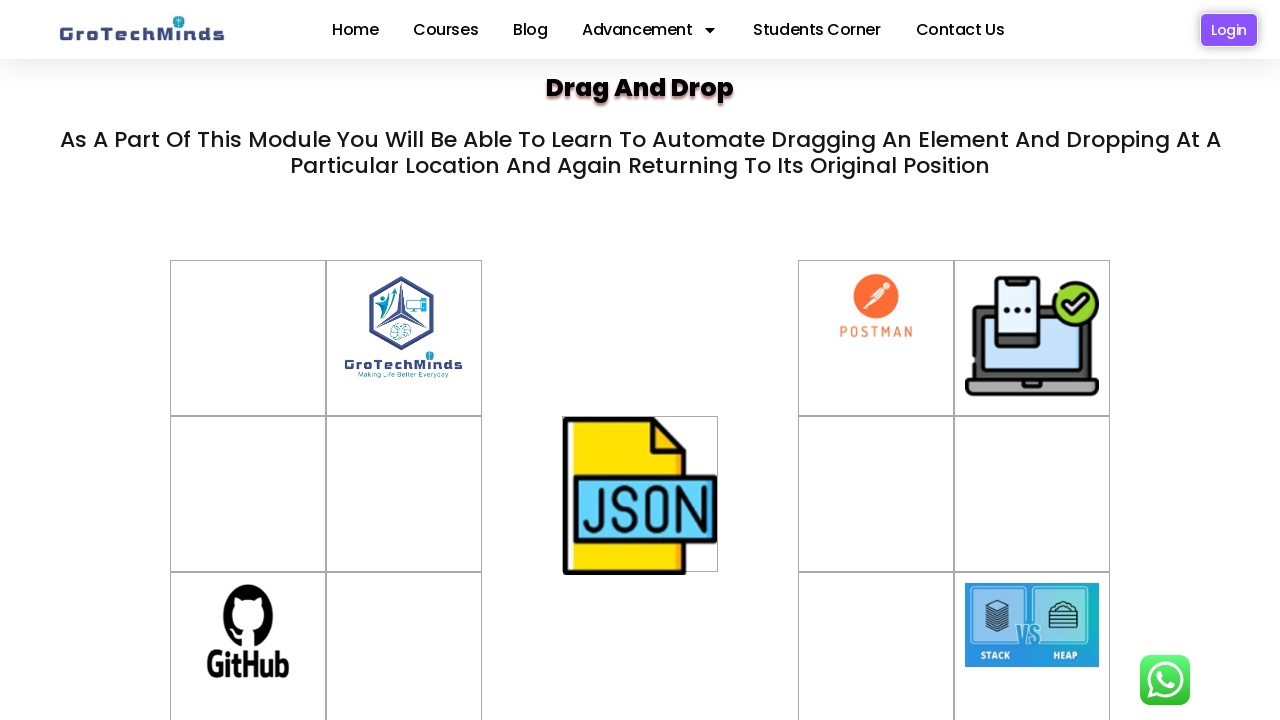